Tests horizontal slider functionality by clicking on the slider and using arrow keys to move it left and right

Starting URL: https://the-internet.herokuapp.com/horizontal_slider

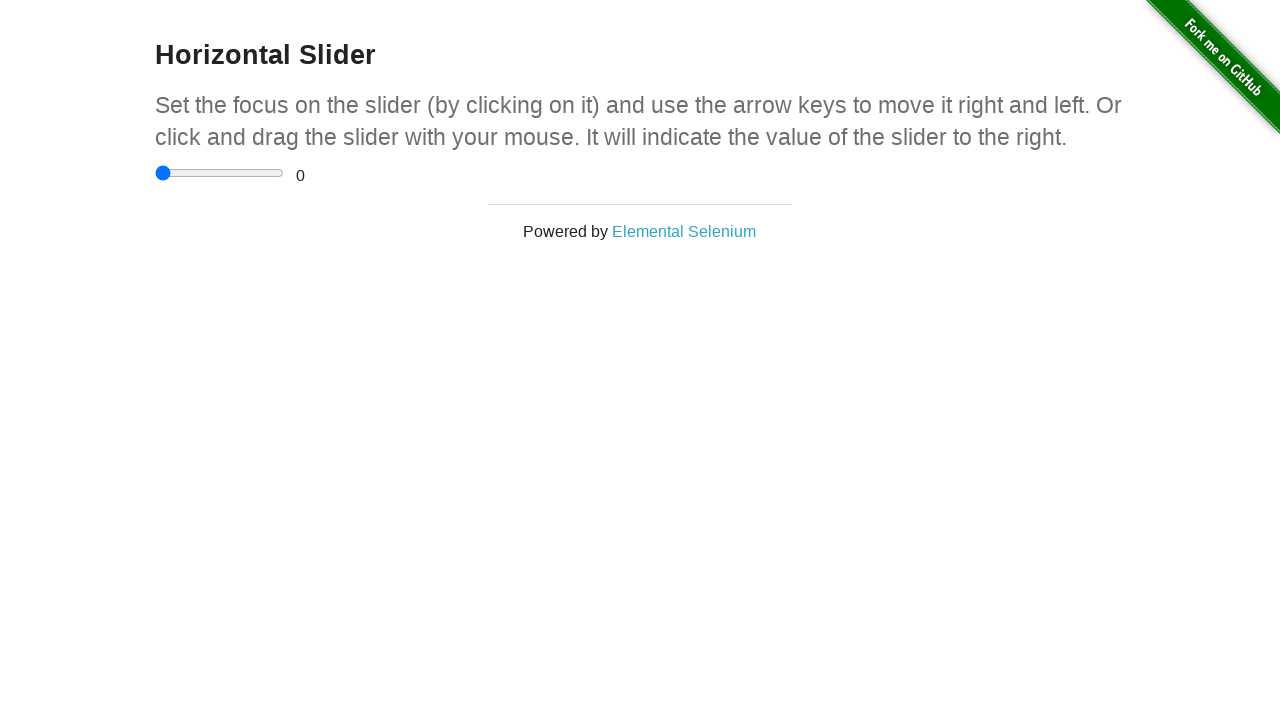

Clicked on the horizontal slider element at (220, 173) on xpath=//*[@id='content']/div/div/input
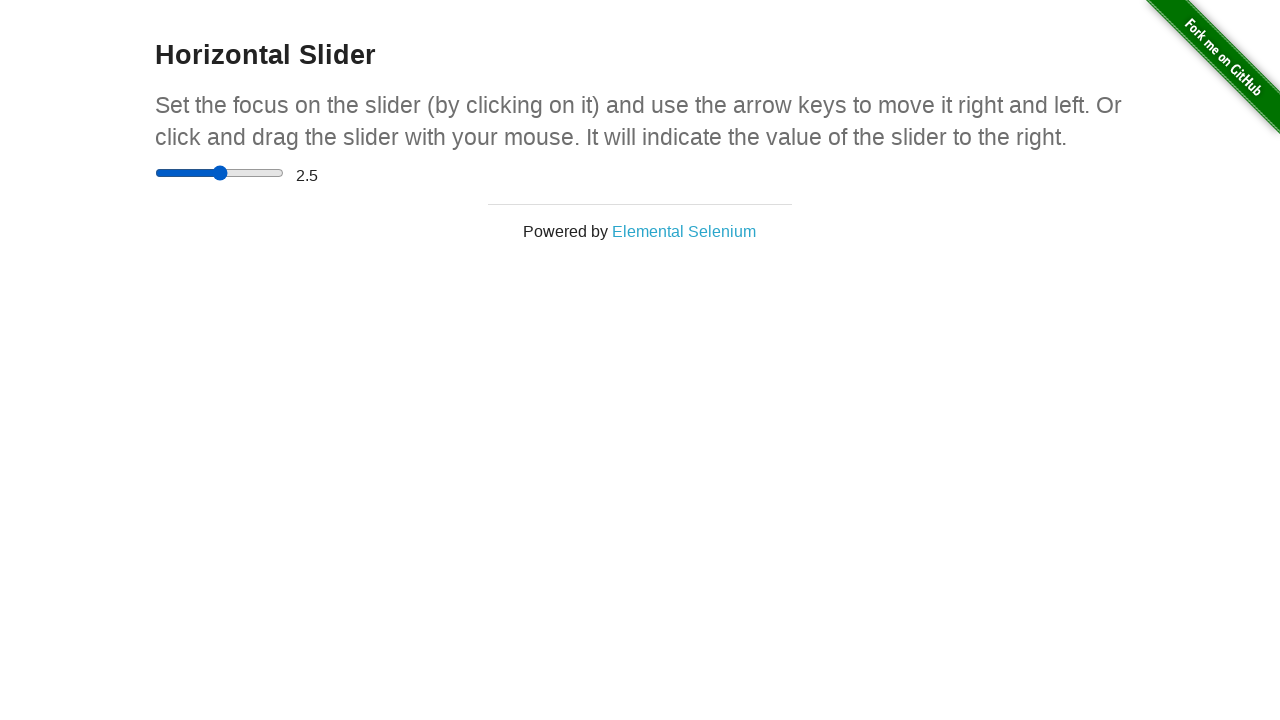

Pressed ArrowLeft to move slider left on xpath=//*[@id='content']/div/div/input
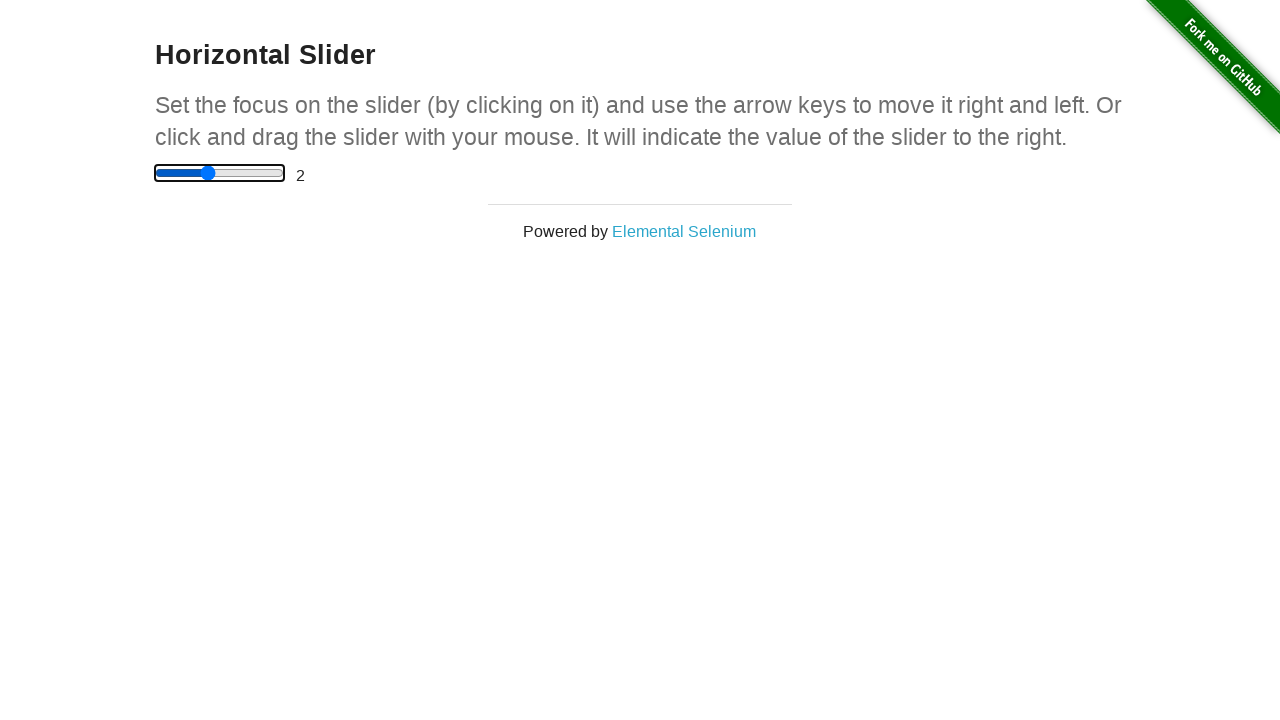

Pressed ArrowRight to move slider right on xpath=//*[@id='content']/div/div/input
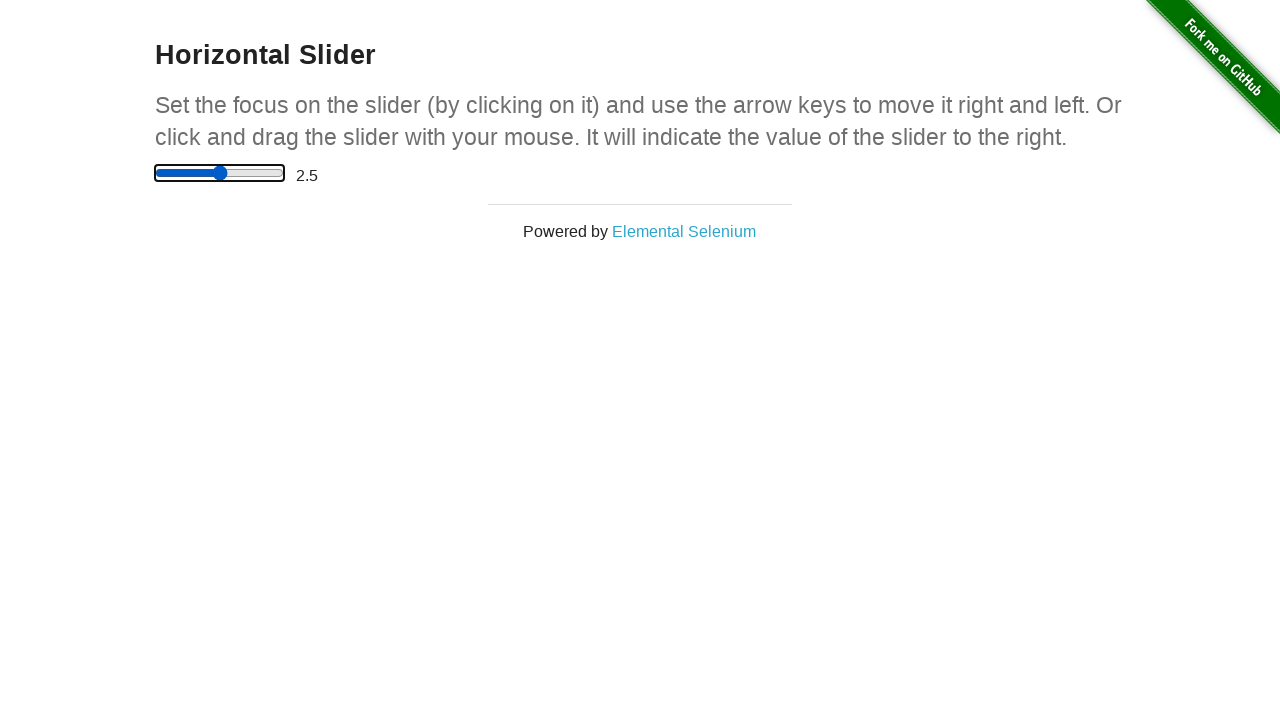

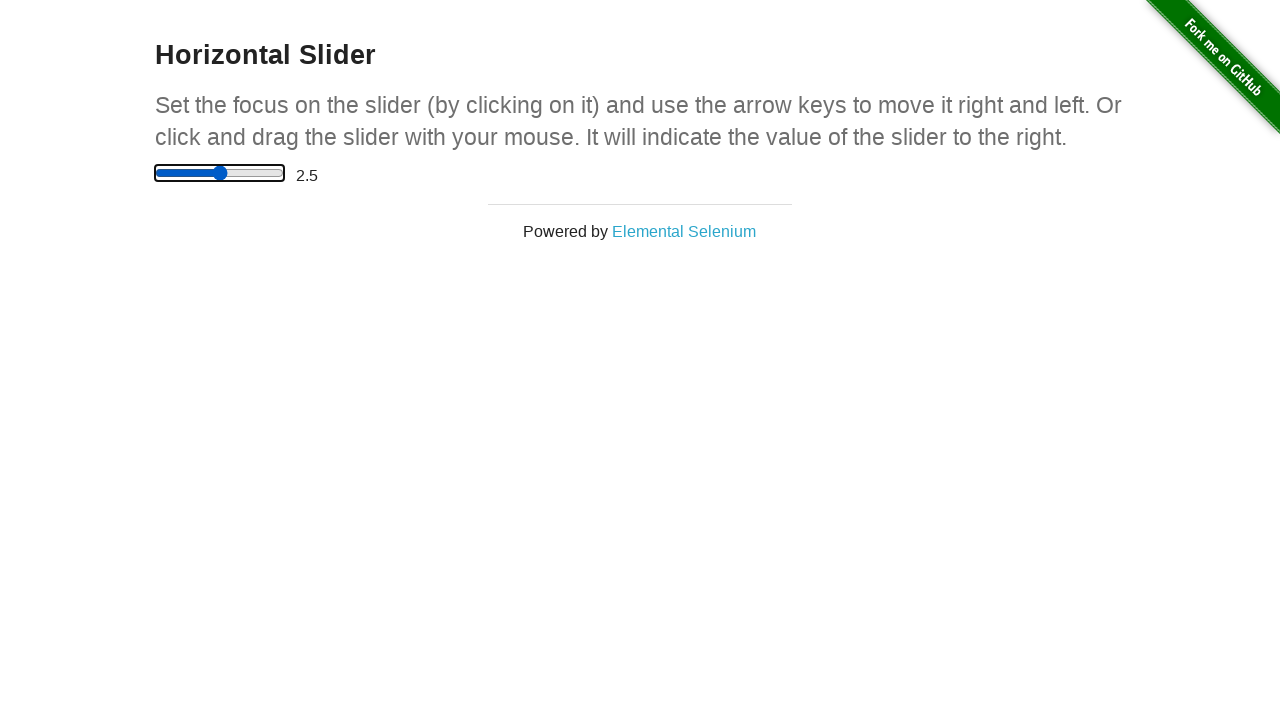